Tests an insurance quote form by selecting various options from dropdown menus including vehicle type, engine details, zone, crash-free years, period, and additional coverage options.

Starting URL: https://strahovator.com.ua/kupit_strahovku/avtocivilka_avtograzhdanka_osago_oscpv

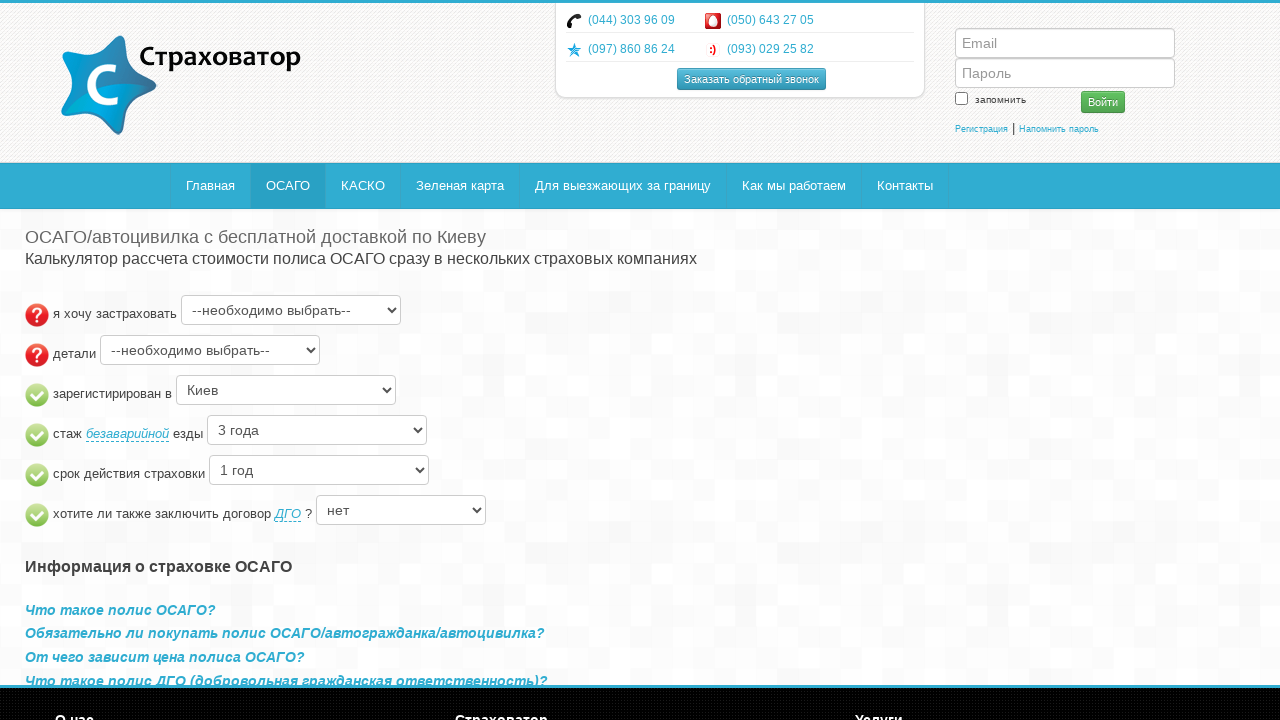

Selected vehicle type: motorcycle or scooter on #ts_type
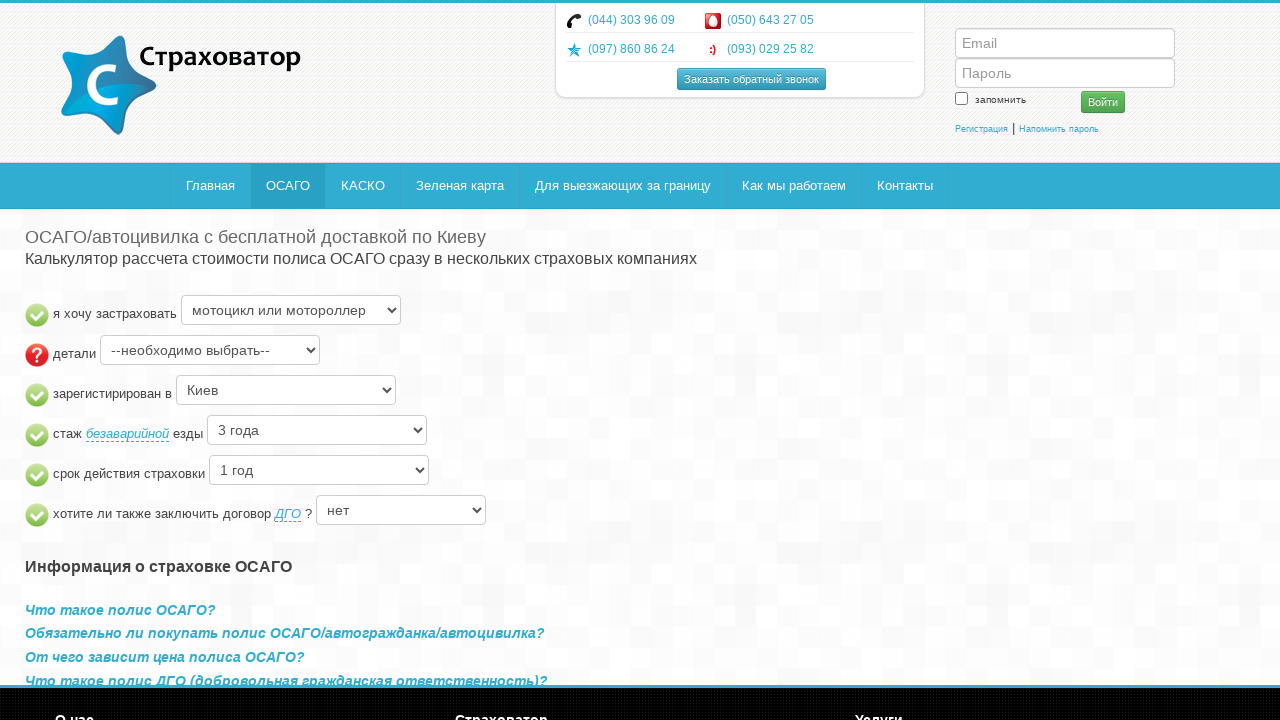

Selected engine details: more than 300 cm³ on #ts_details_type
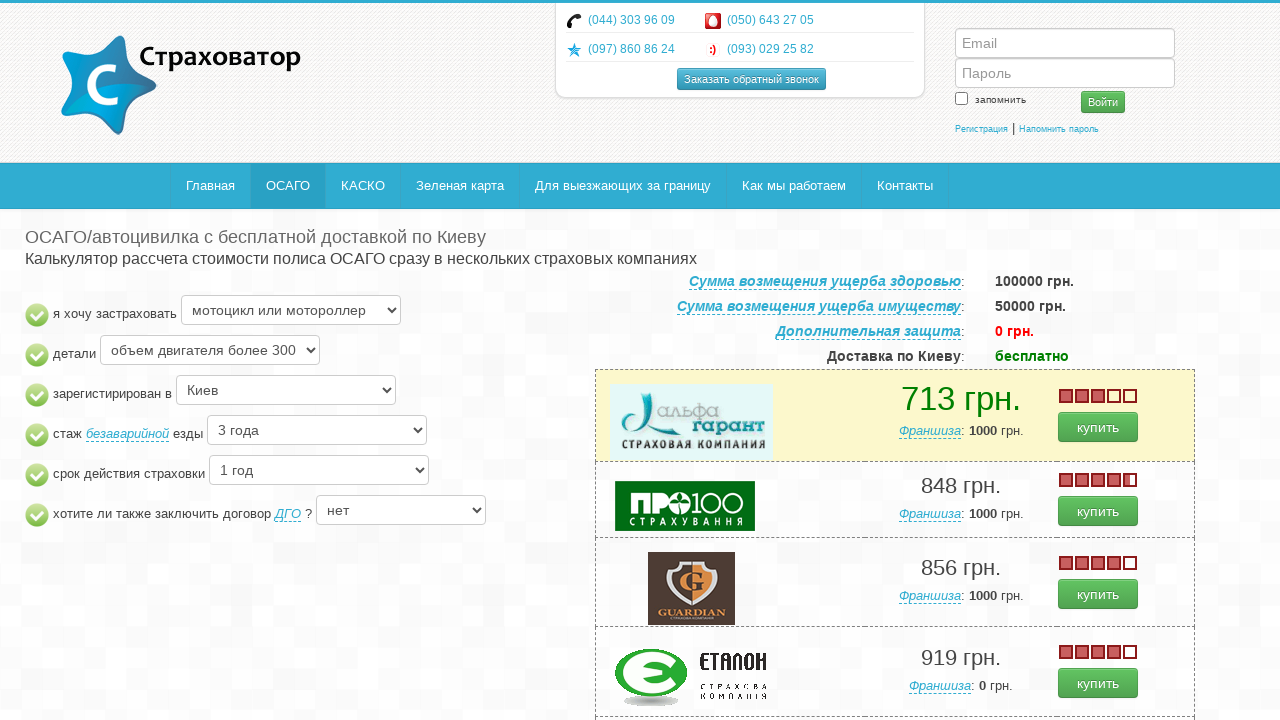

Selected zone: Lugansk on #ts_zone
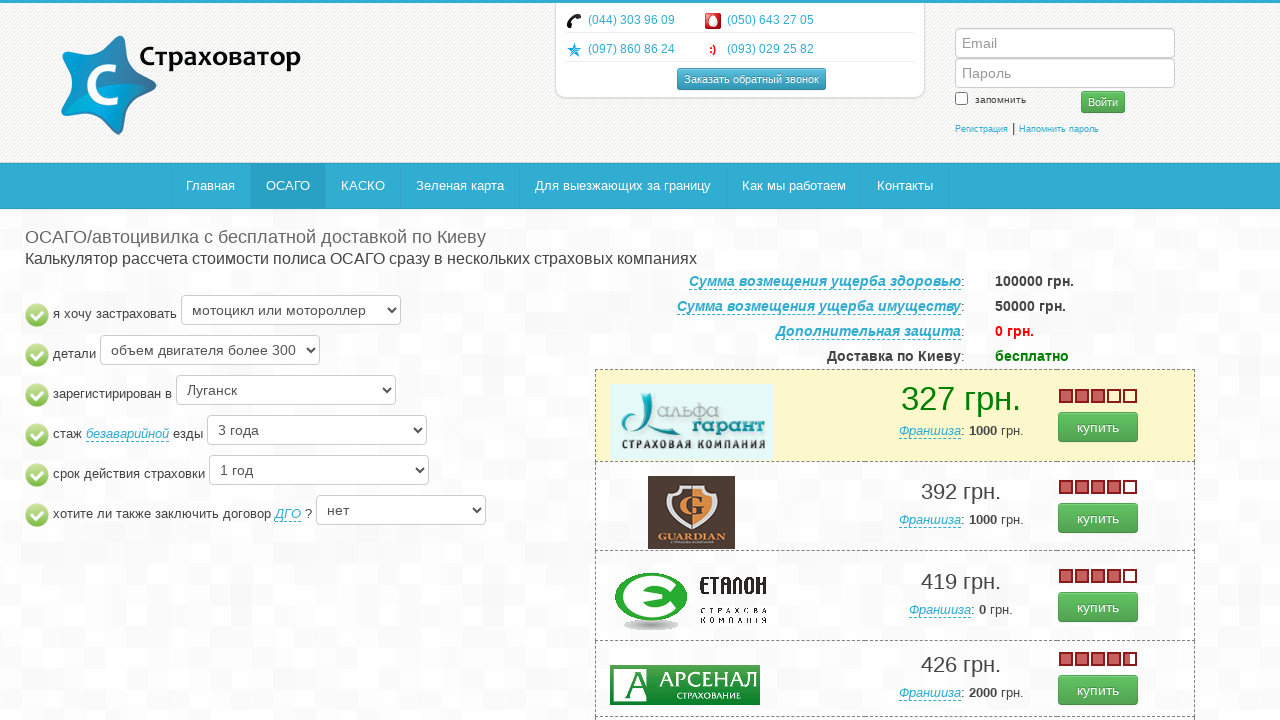

Selected crash-free years: 5 years on #no_crash_years_qty
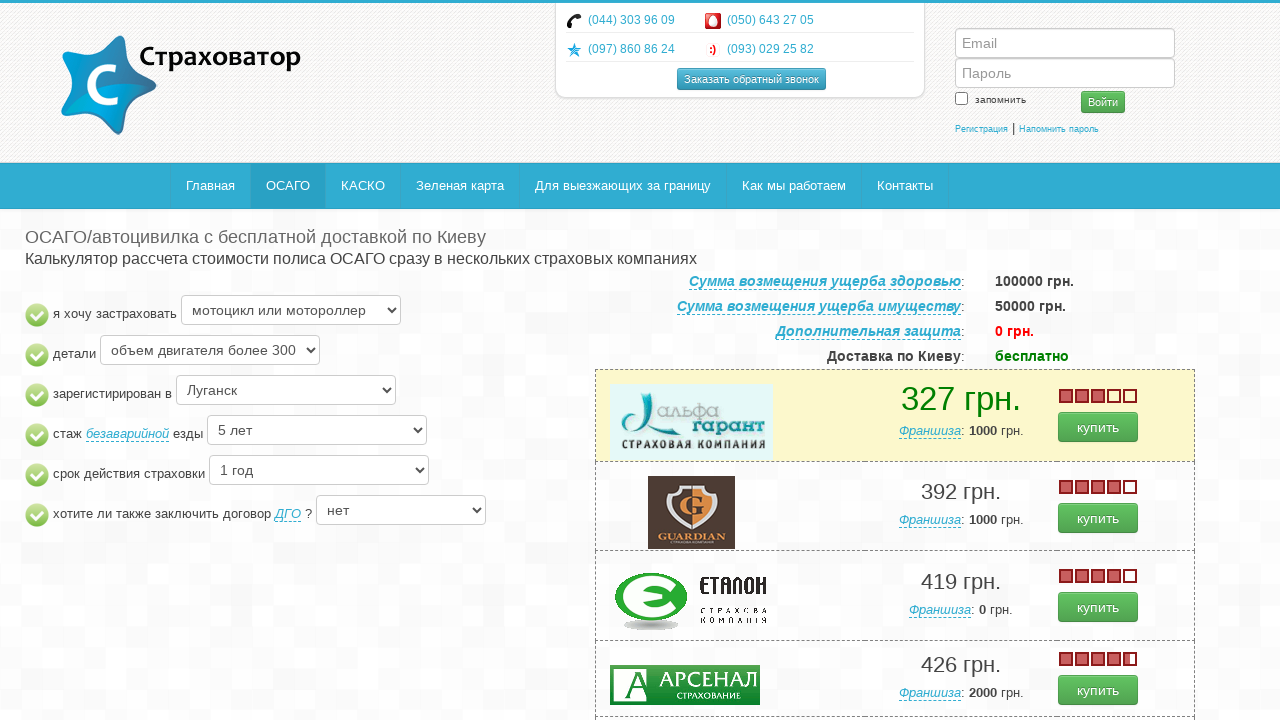

Selected period: 9 months on #period
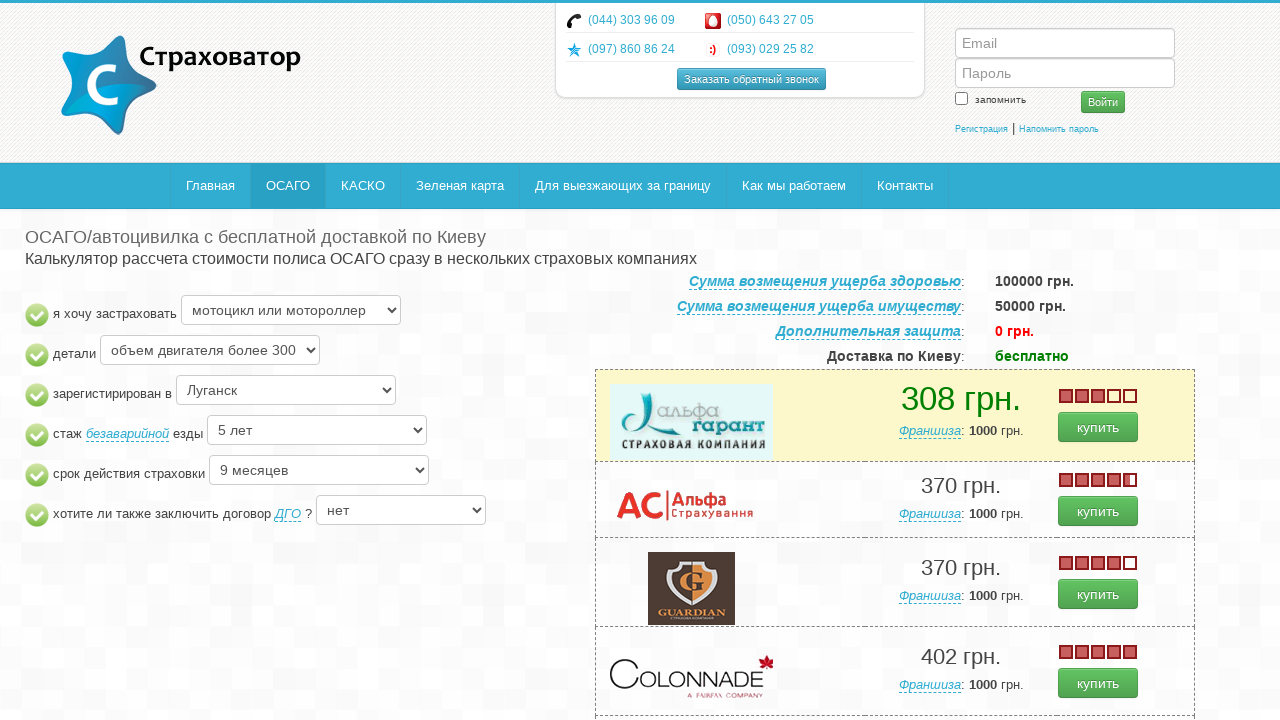

Selected additional coverage: yes, 100,000 UAH on #dgo
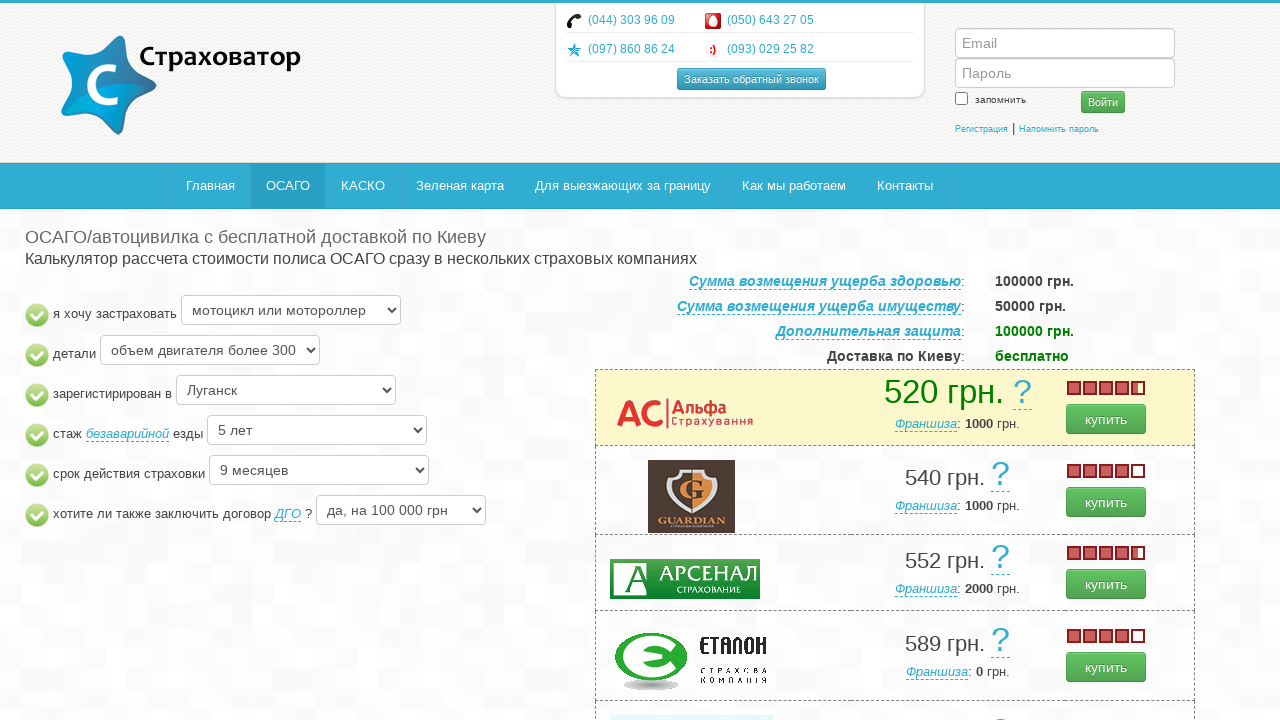

Changed vehicle type to truck on #ts_type
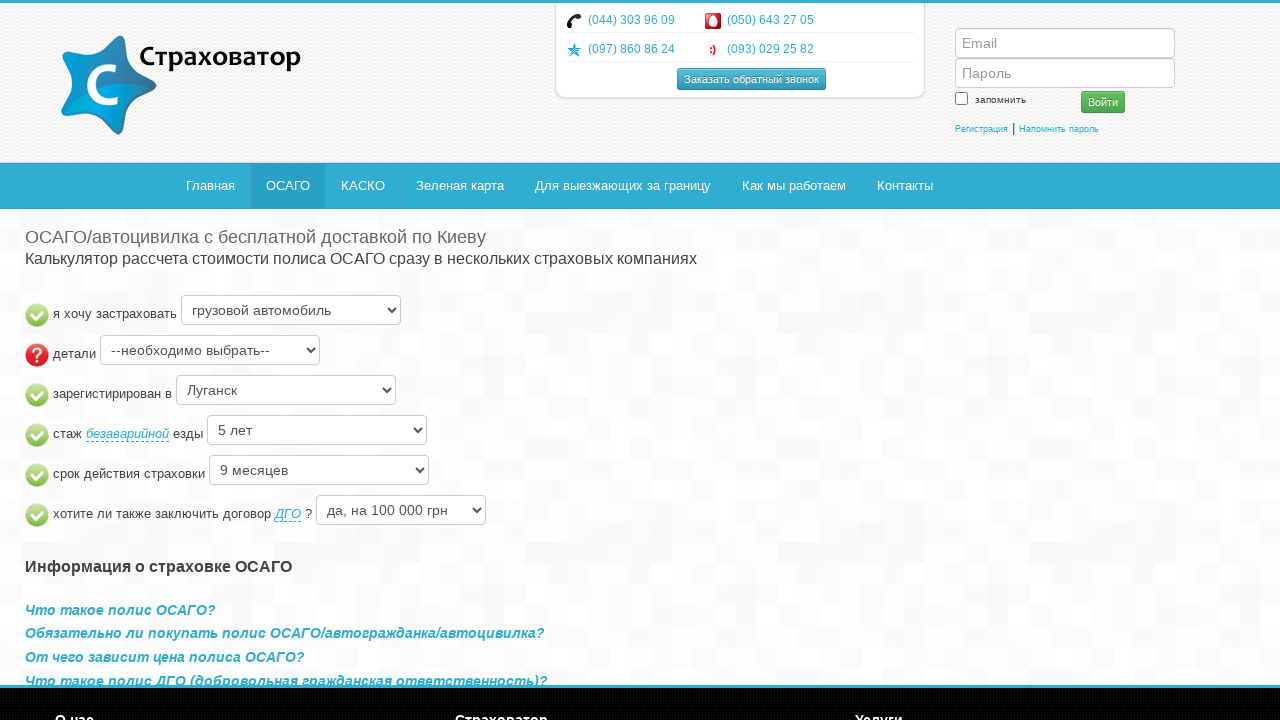

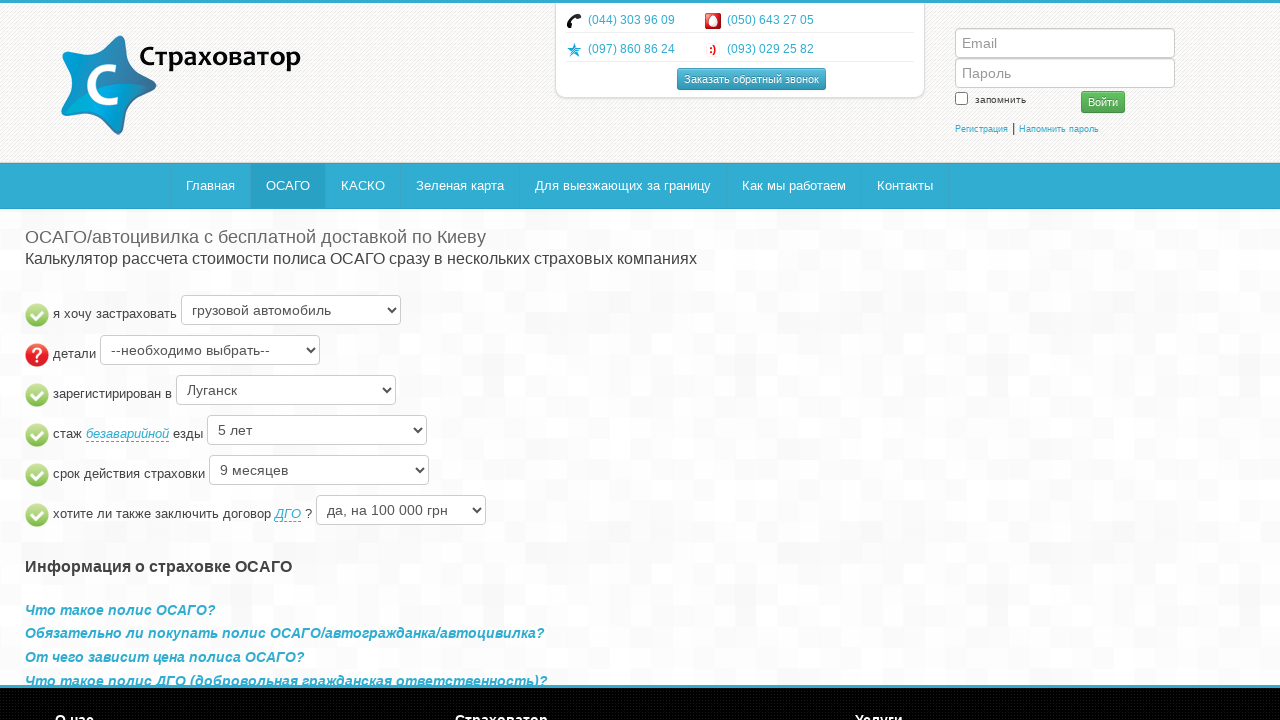